Navigates to W3Schools JavaScript introduction page and maximizes the browser window

Starting URL: https://www.w3schools.com/js/js_intro.asp

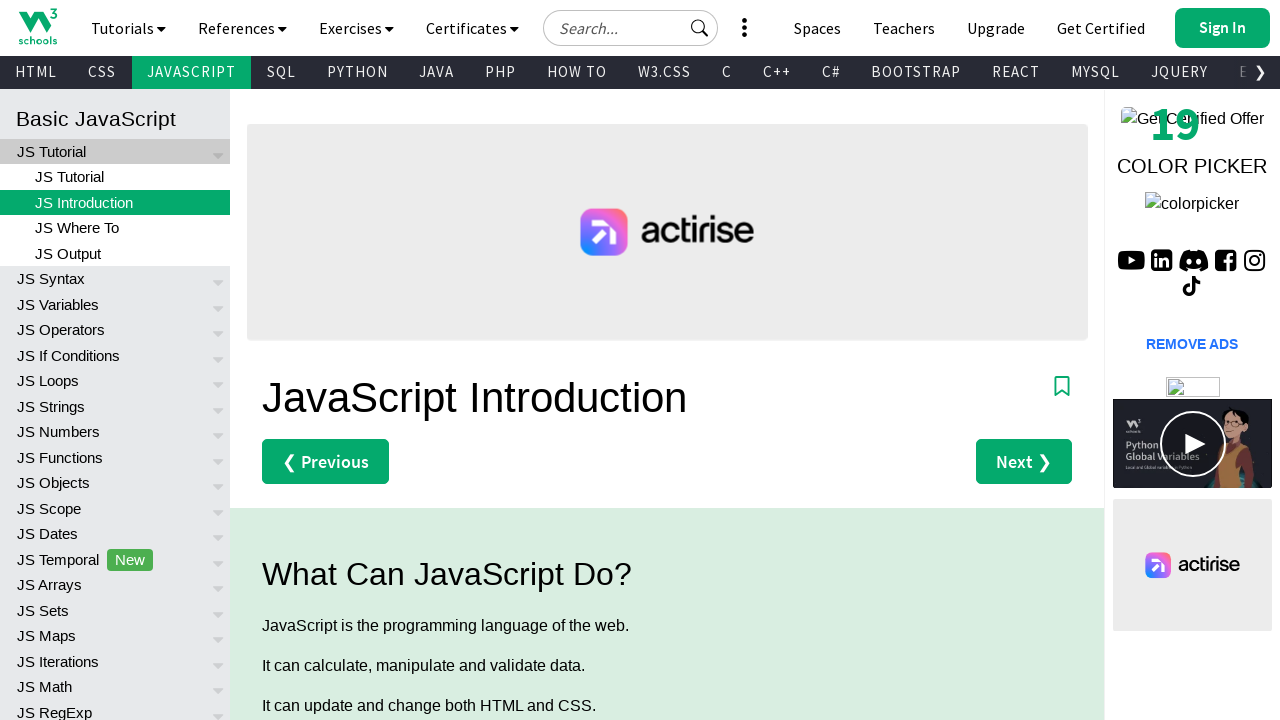

Navigated to W3Schools JavaScript introduction page
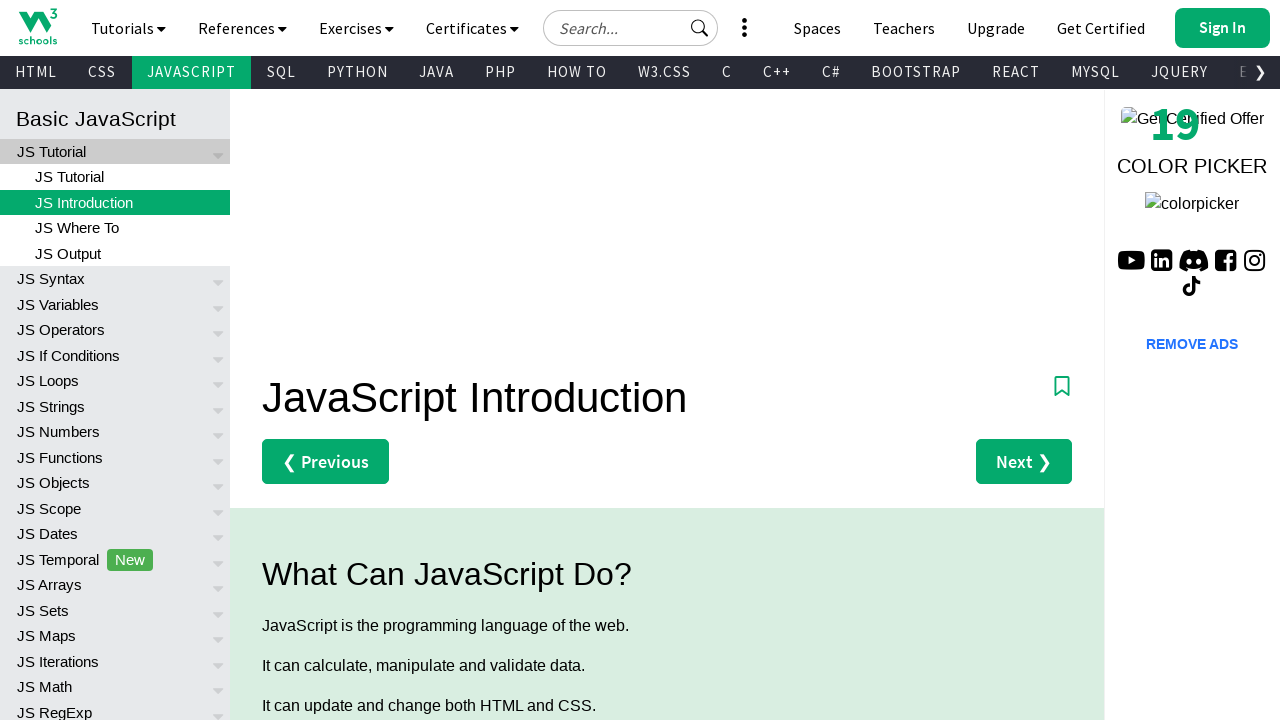

Maximized browser window to 1920x1080 viewport
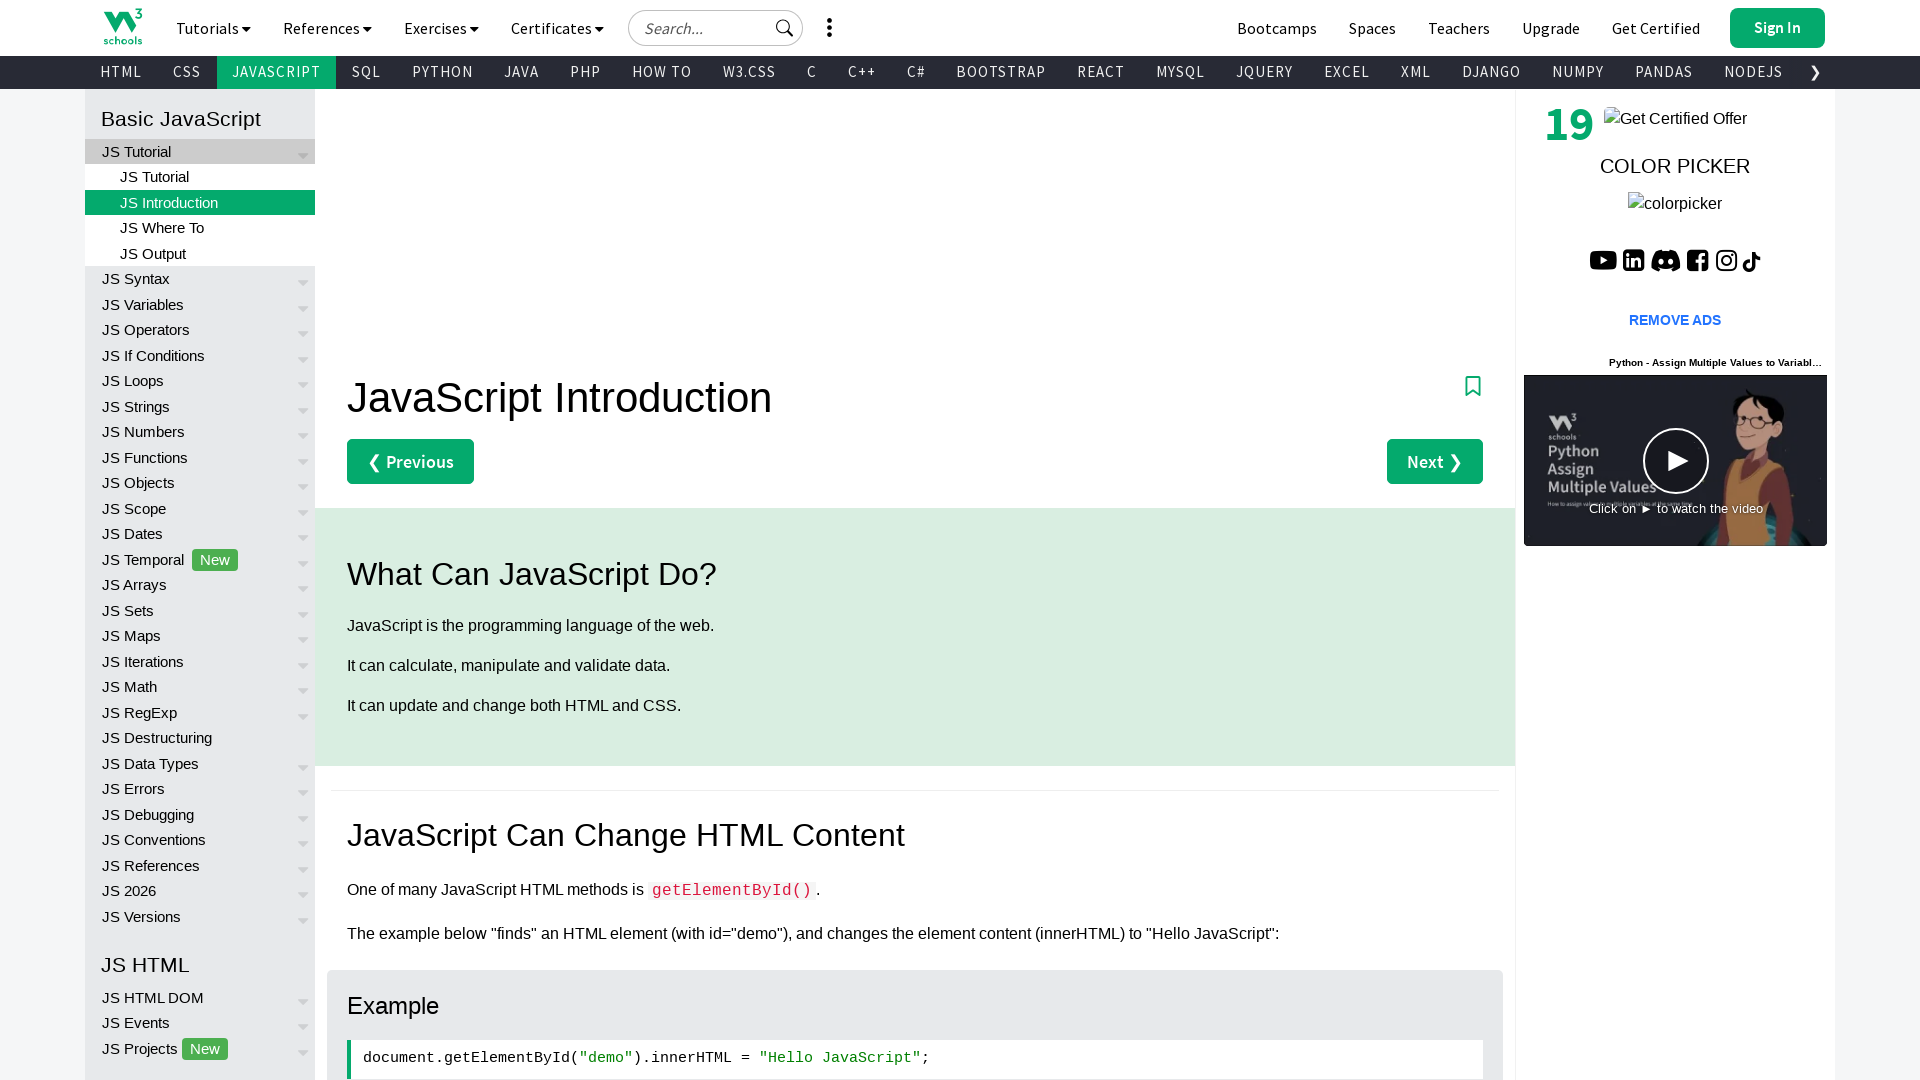

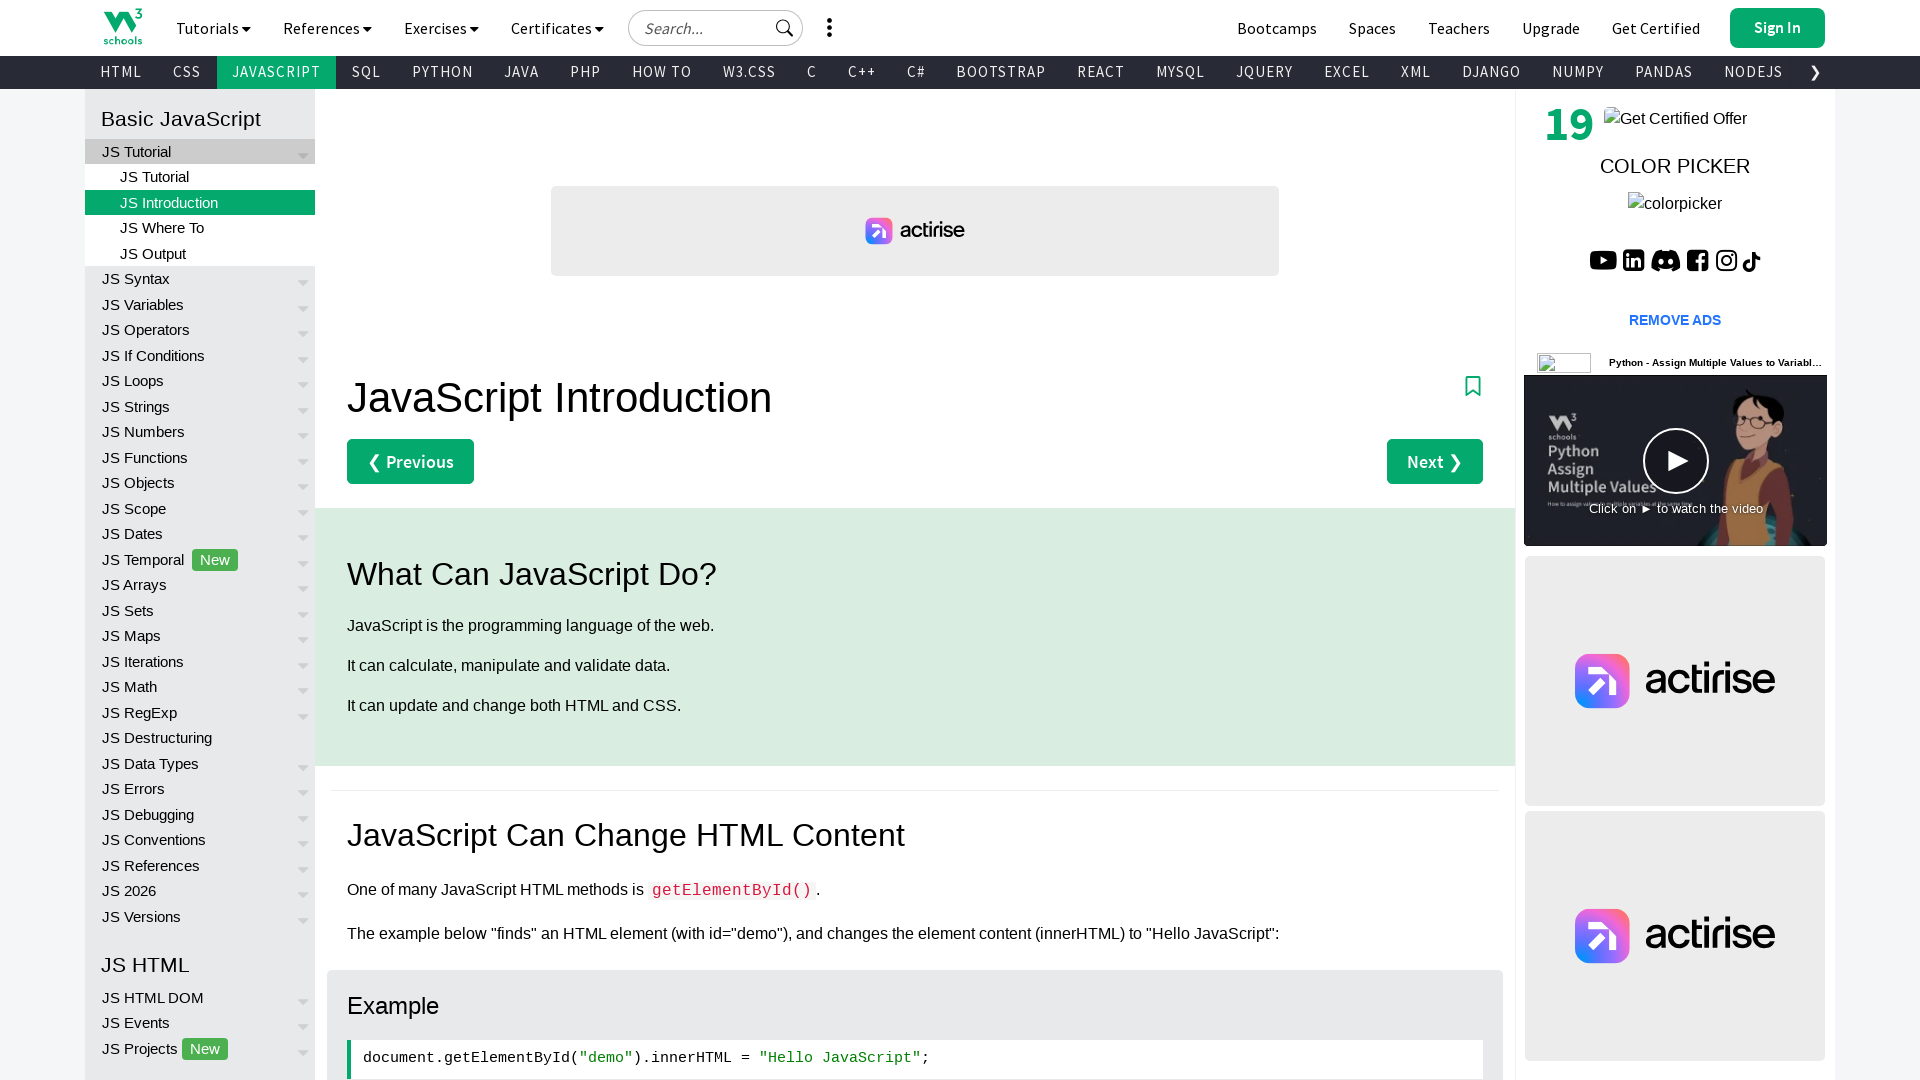